Tests switching back to the default content (top level of the page) after working with frames and verifying the page heading text.

Starting URL: http://the-internet.herokuapp.com/tinymce

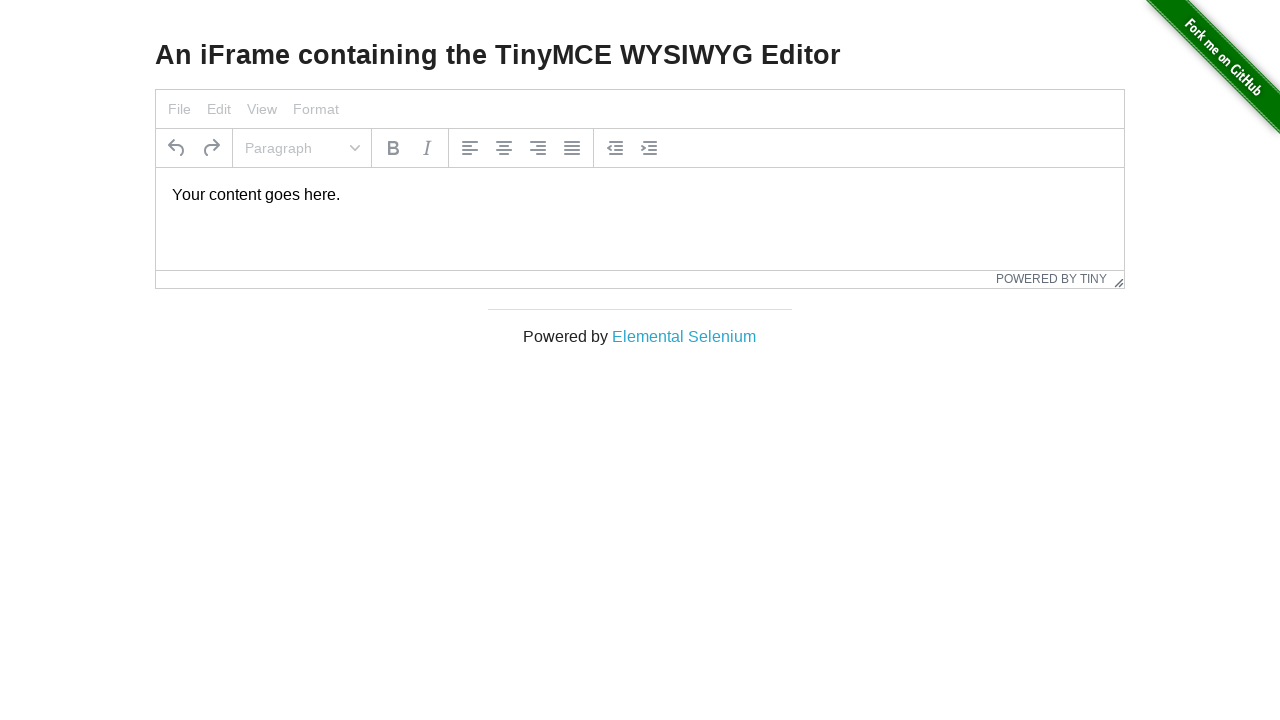

Navigated to TinyMCE iframe test page
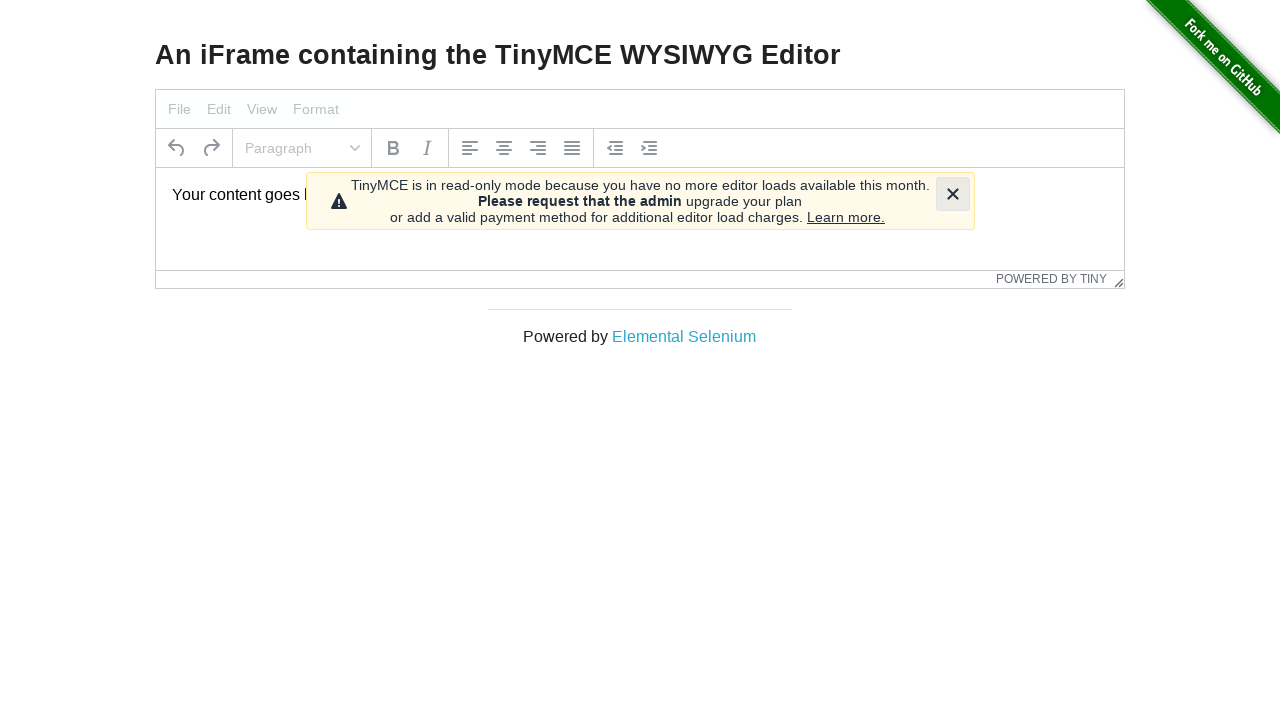

Retrieved heading text from main page
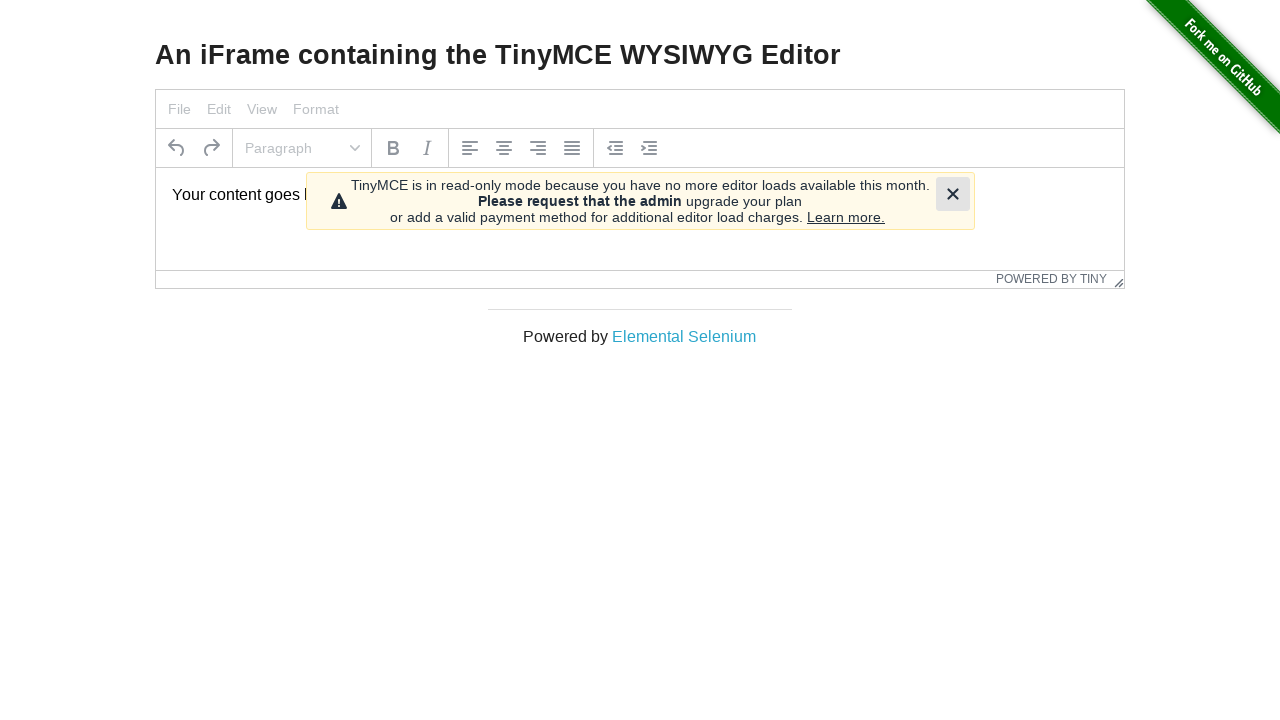

Verified heading text matches expected value: 'An iFrame containing the TinyMCE WYSIWYG Editor'
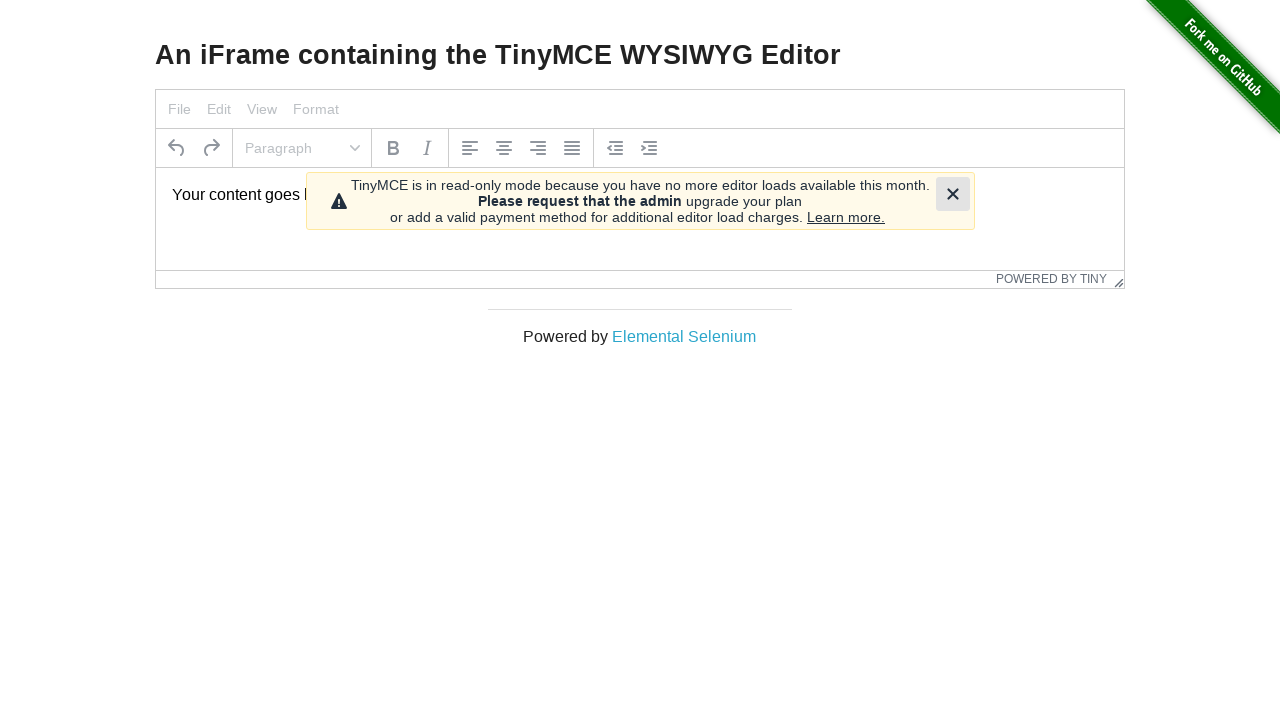

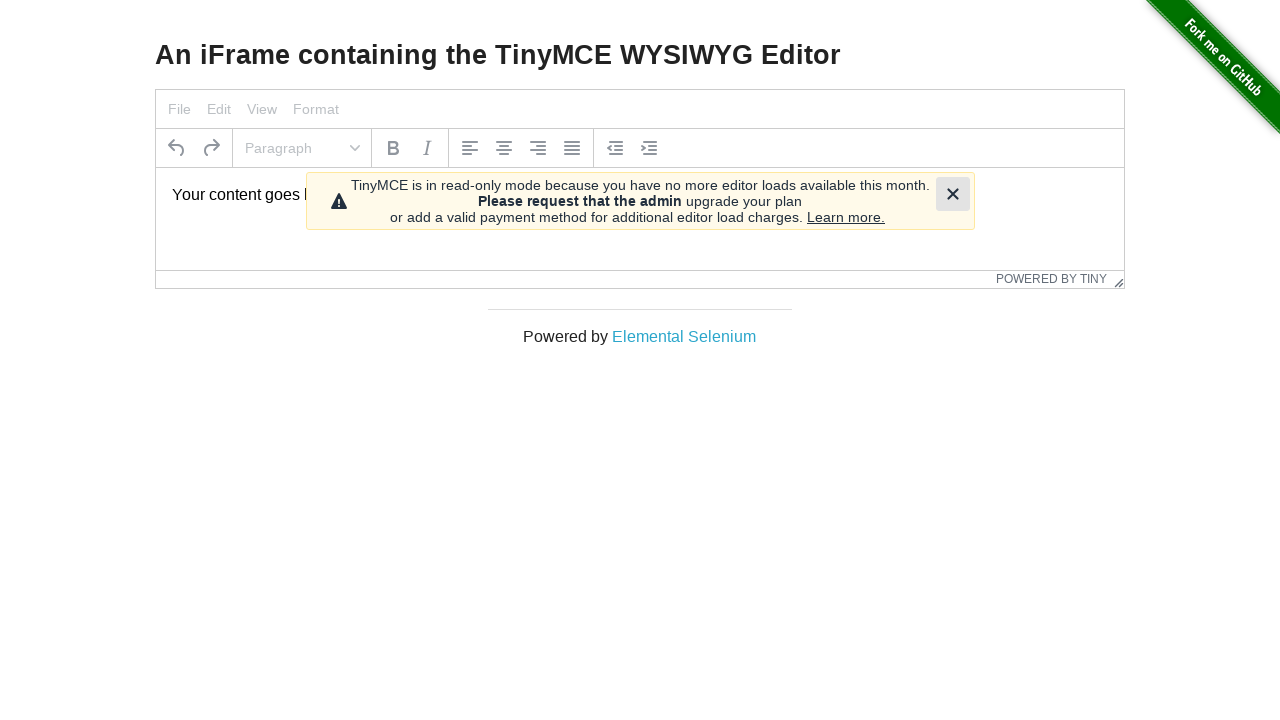